Tests dynamic loading by clicking start button and waiting for element text to appear

Starting URL: https://the-internet.herokuapp.com/dynamic_loading/1

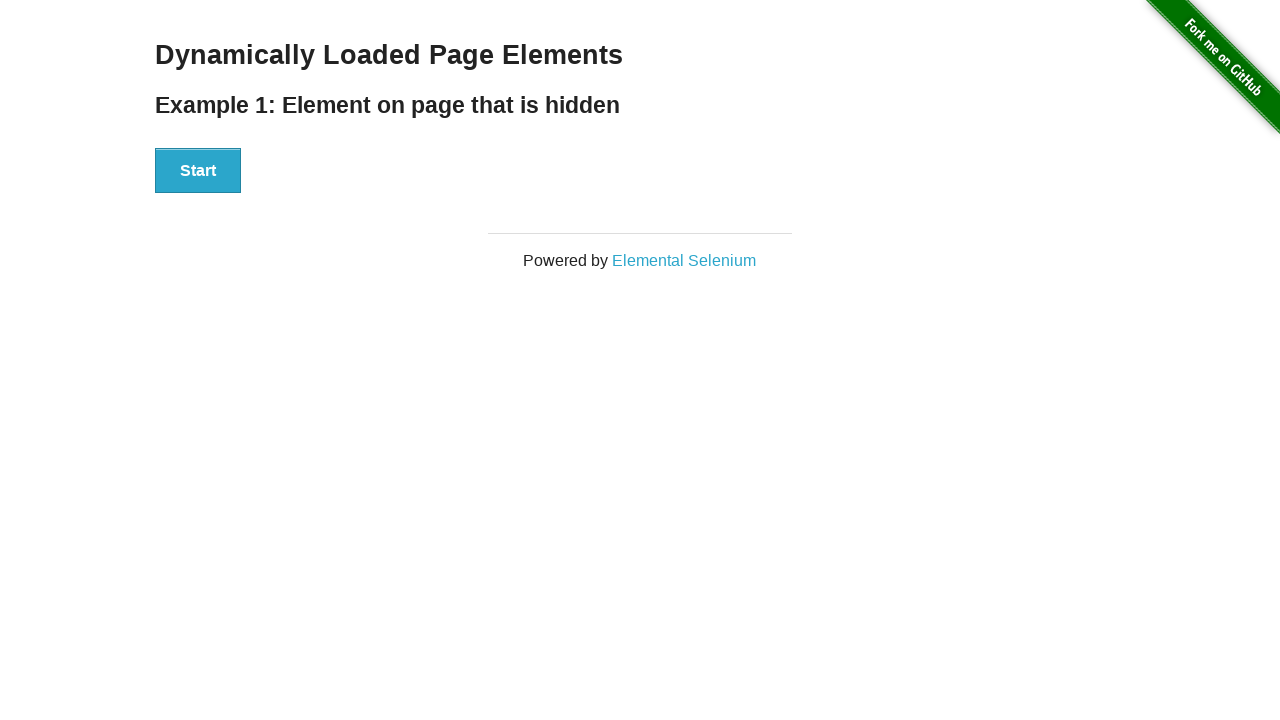

Clicked Start button to begin dynamic loading at (198, 171) on button:has-text('Start')
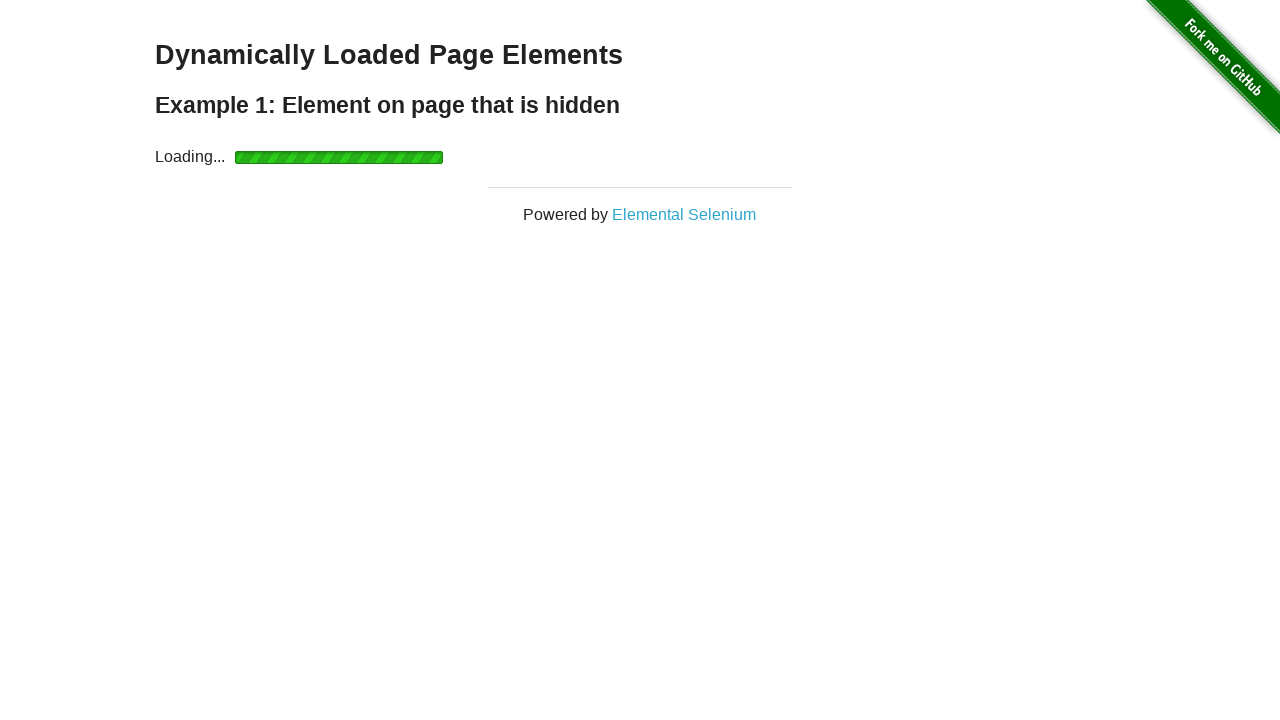

Waited for loading to complete and finish element appeared
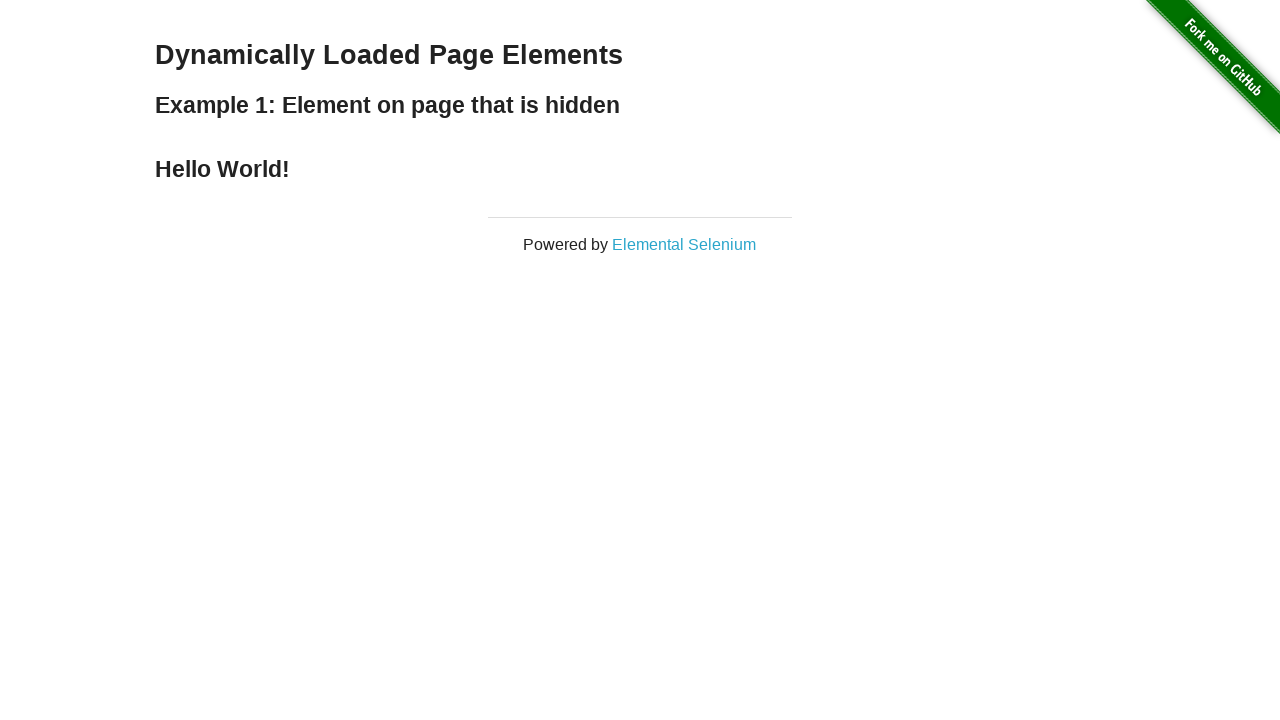

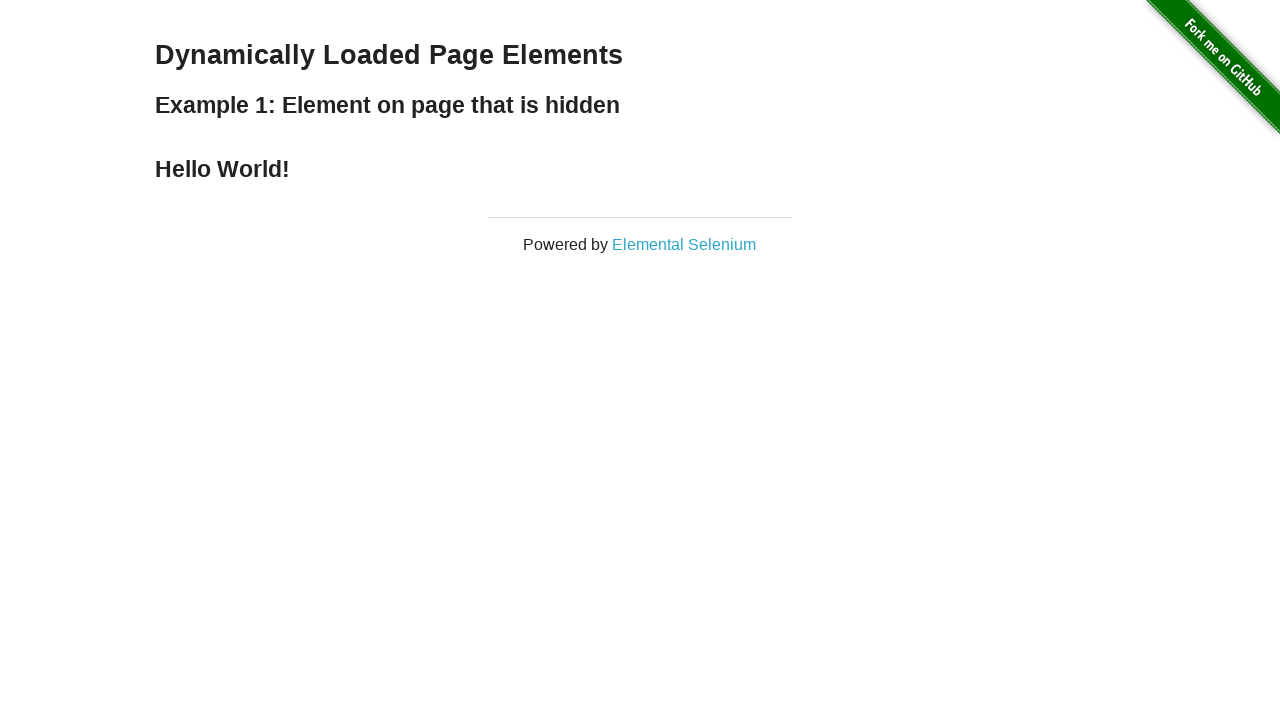